Tests multiplication operation with invalid symbol inputs expecting NaN result

Starting URL: https://testsheepnz.github.io/BasicCalculator

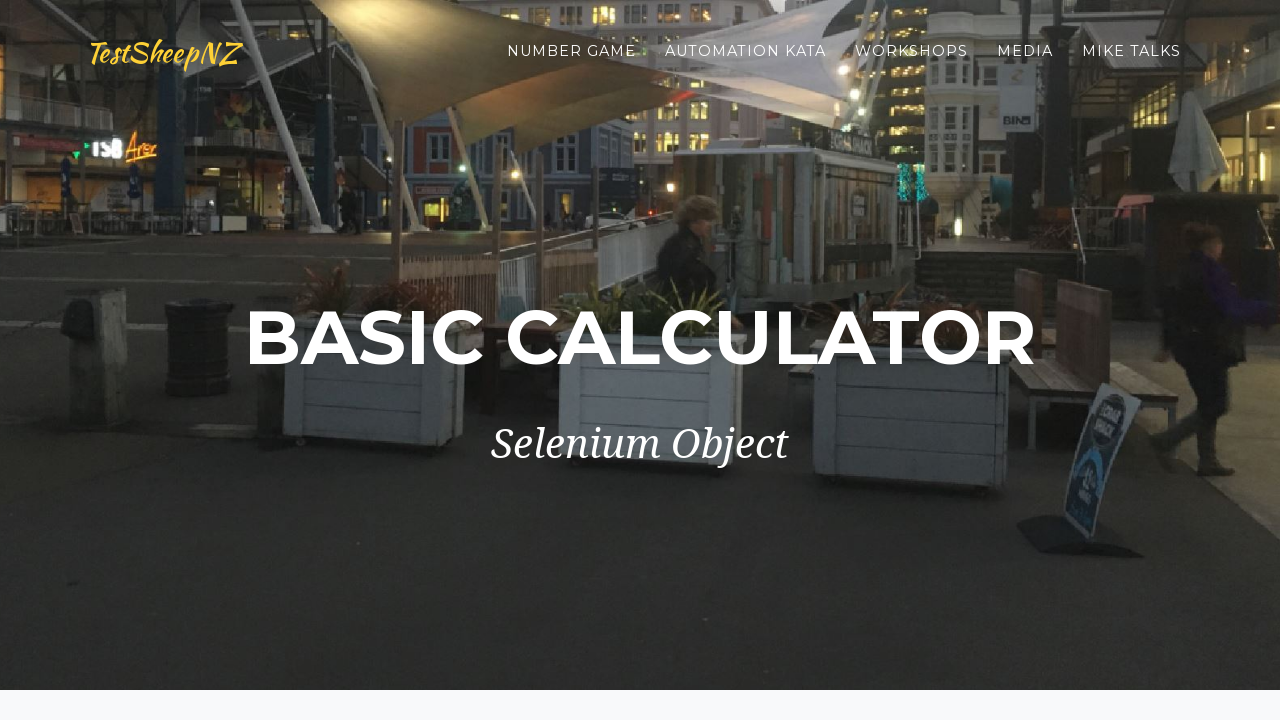

Selected build version 0 on #selectBuild
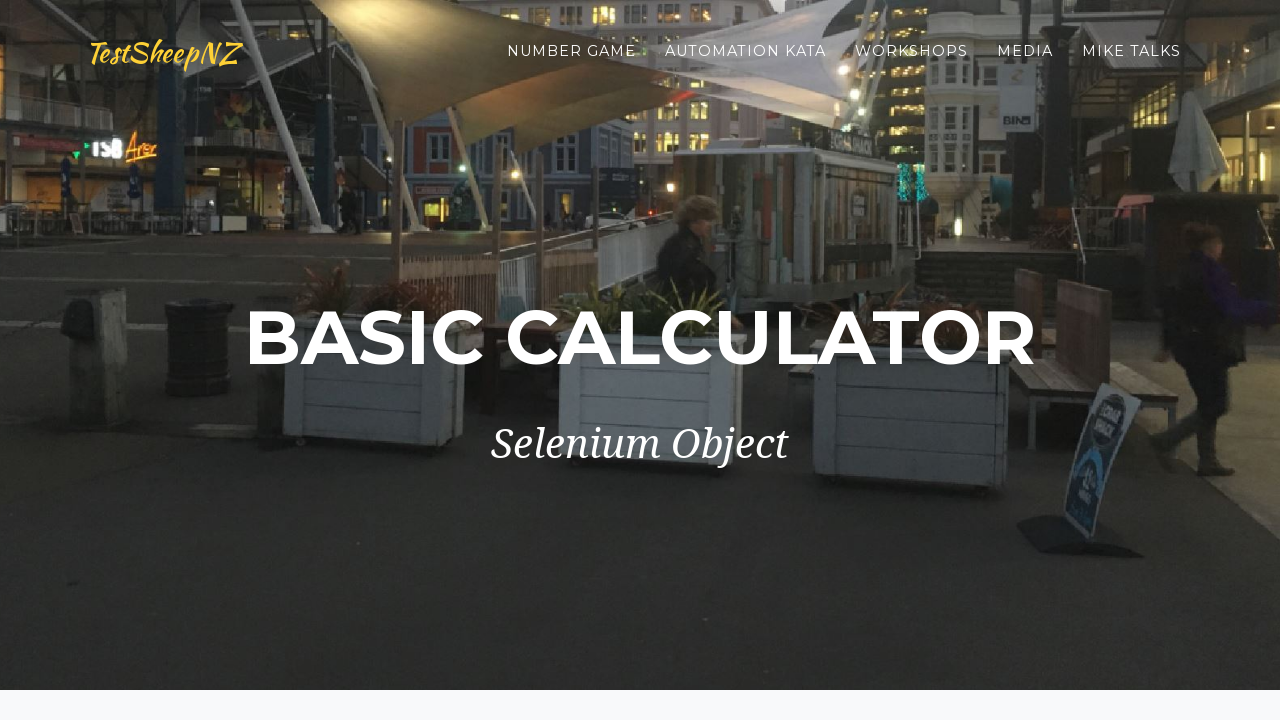

Filled first number field with invalid character '2a' on #number1Field
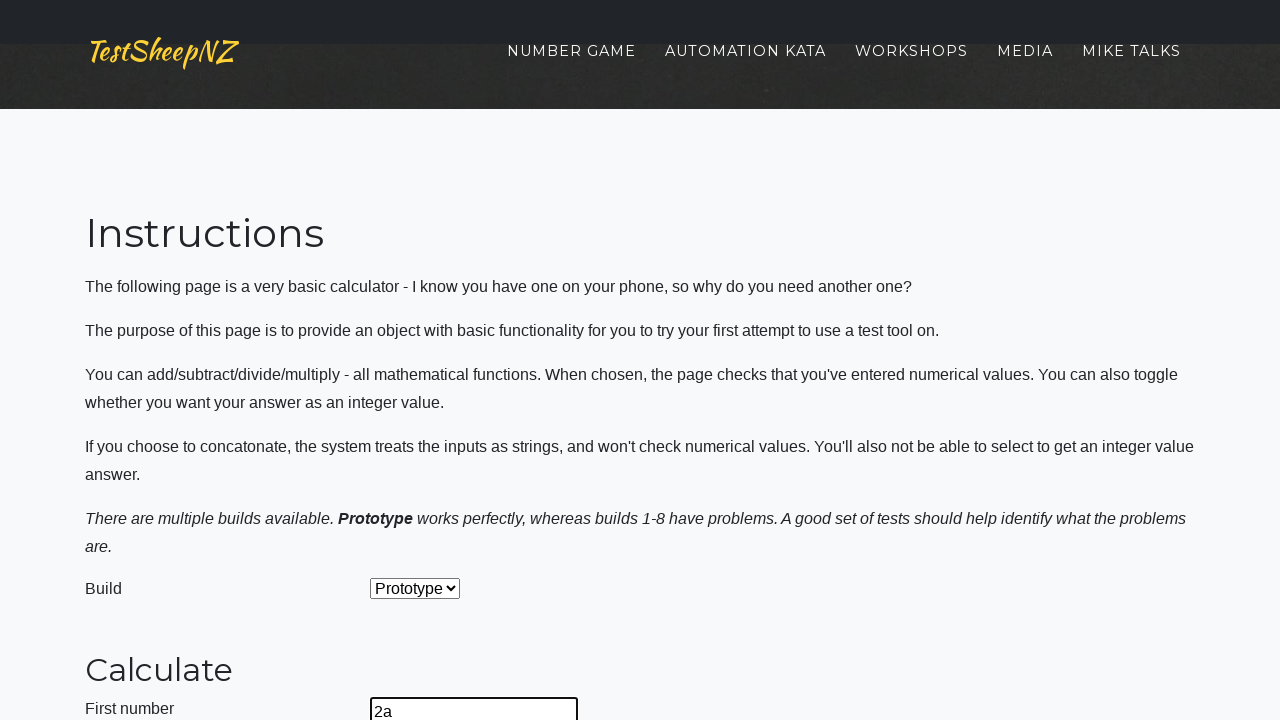

Filled second number field with invalid character 'b' on #number2Field
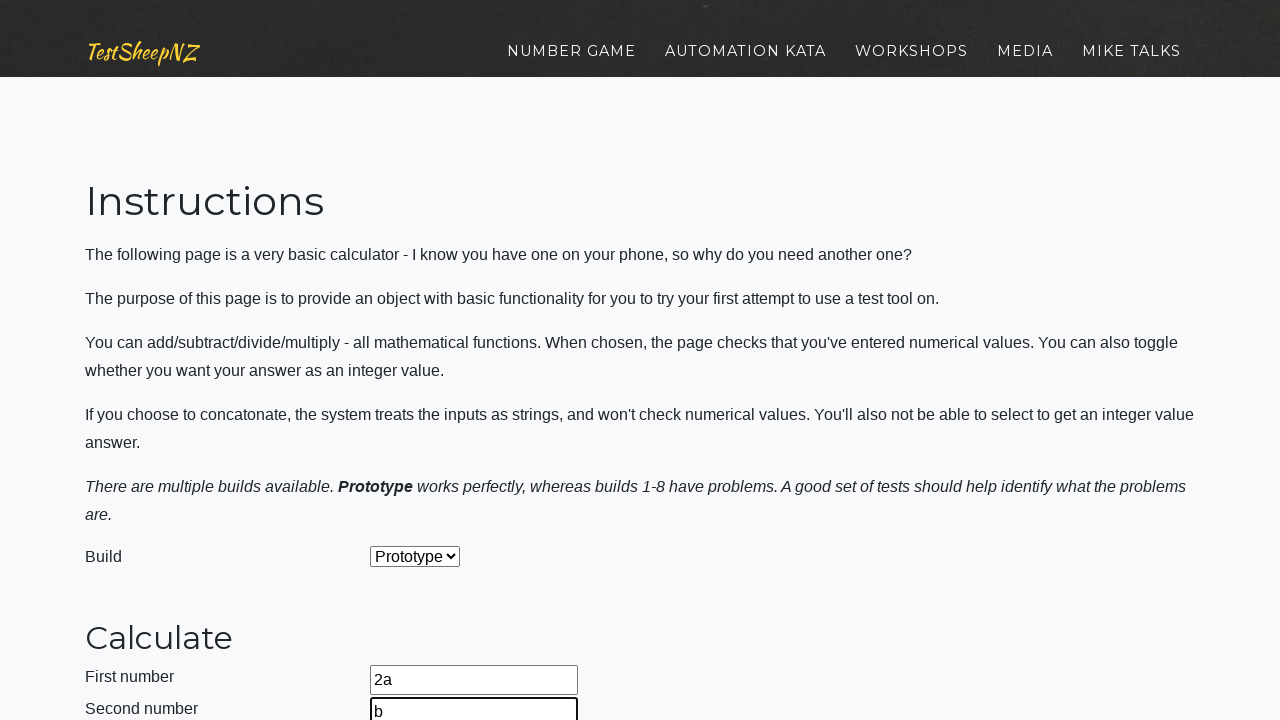

Selected multiplication operation on #selectOperationDropdown
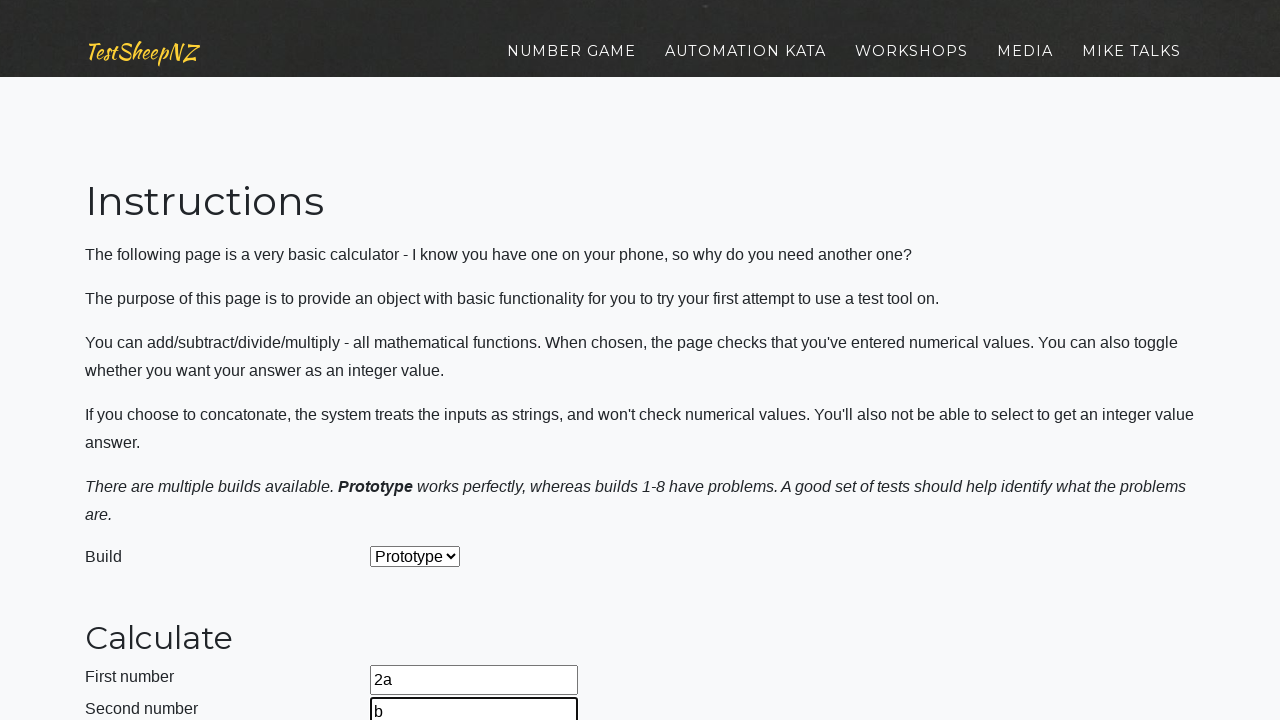

Clicked calculate button at (422, 361) on #calculateButton
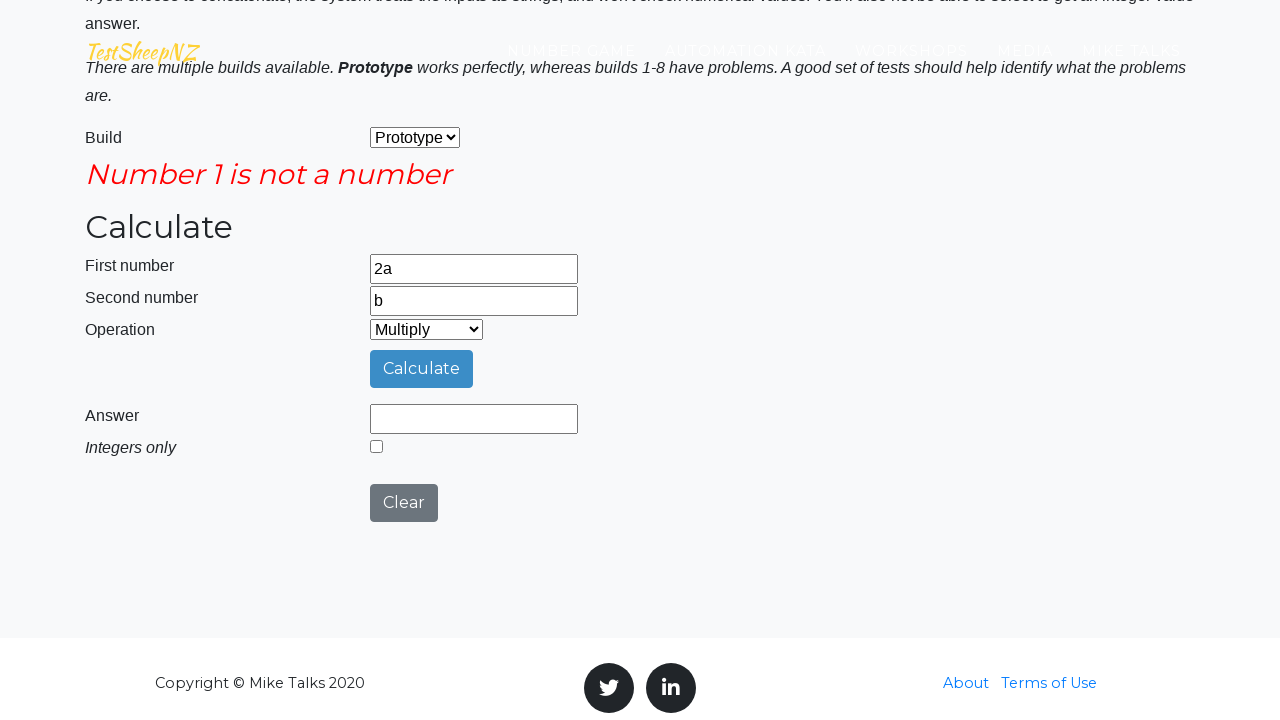

Answer field appeared with NaN result for invalid symbol multiplication
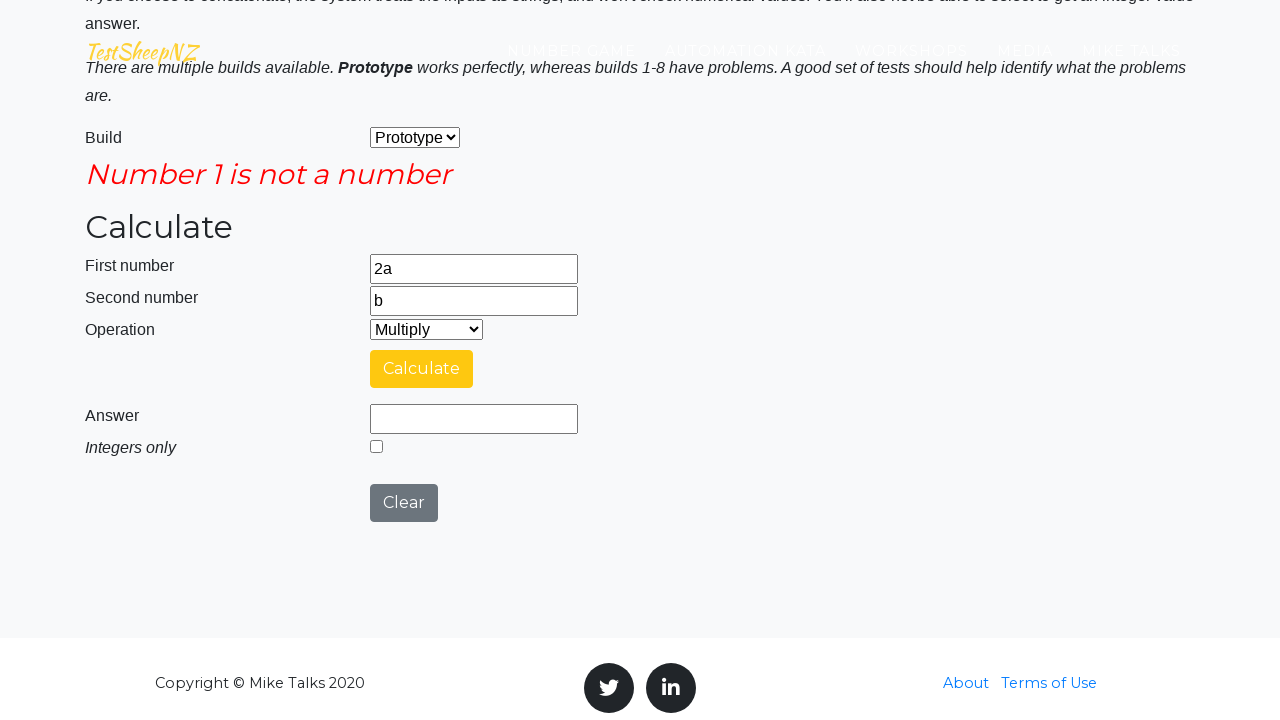

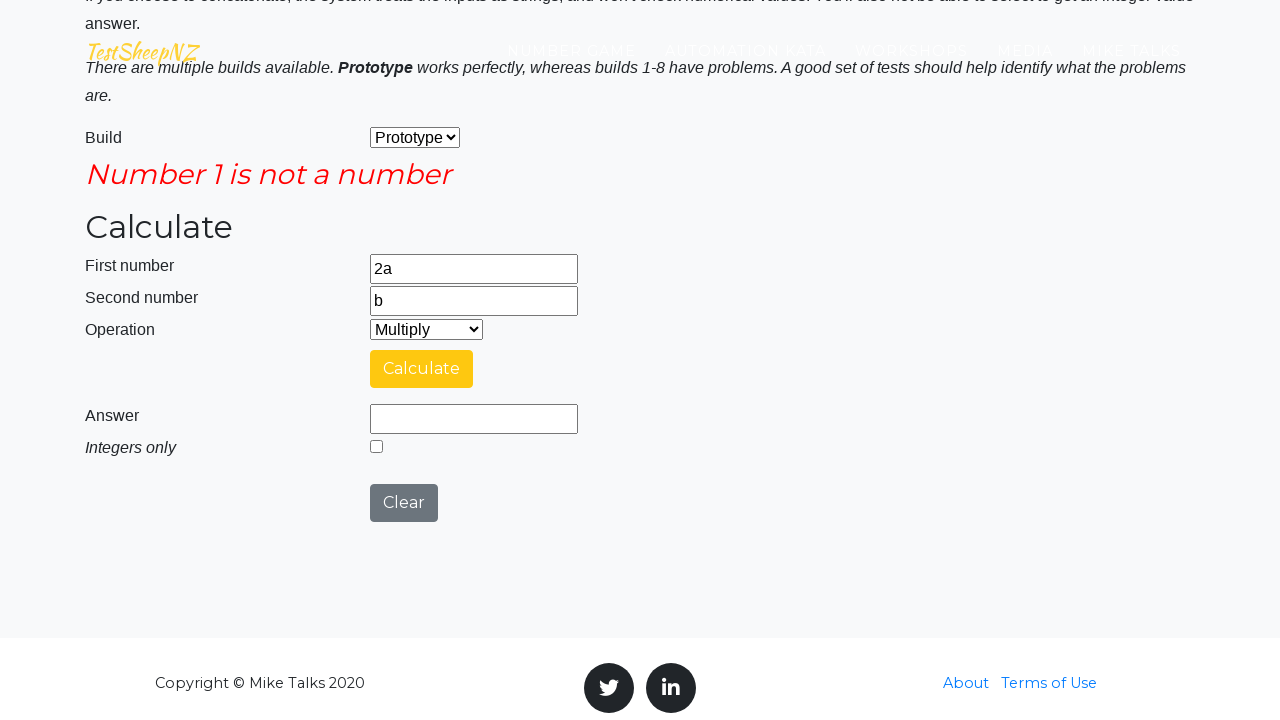